Tests drag and drop functionality by dragging element A to element B

Starting URL: http://the-internet.herokuapp.com/

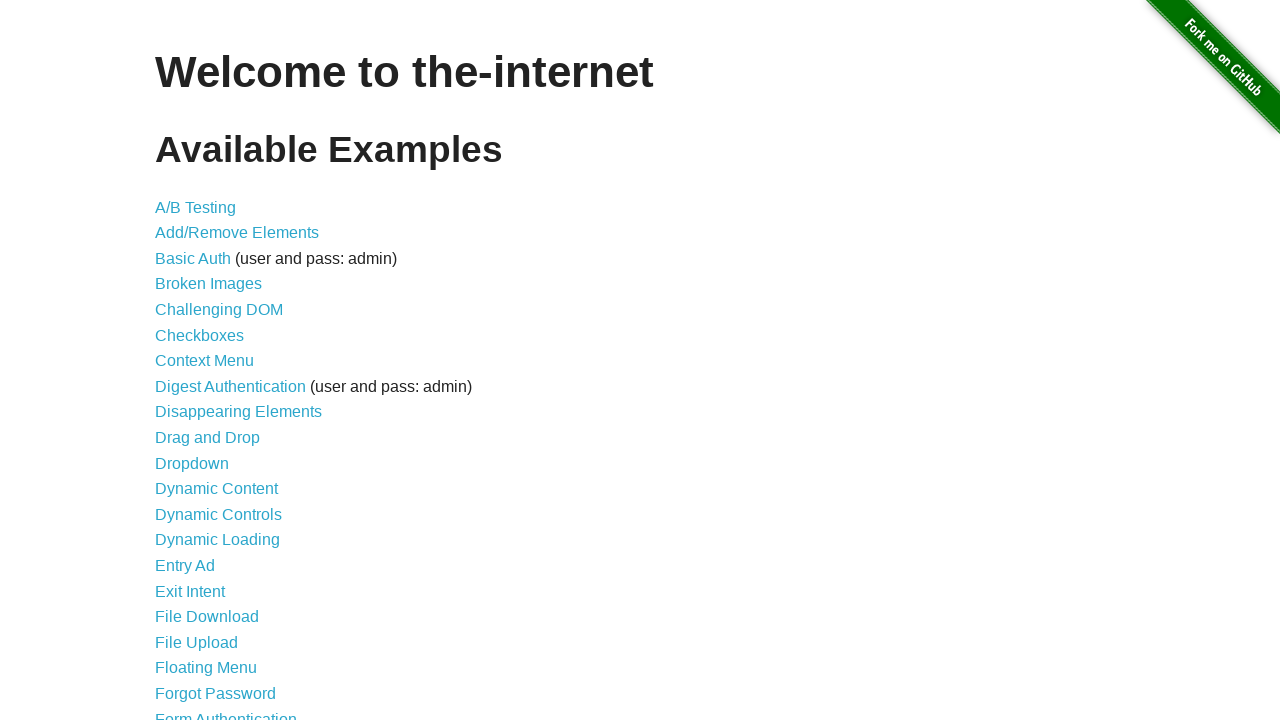

Clicked on Drag and Drop link at (208, 438) on a[href='/drag_and_drop']
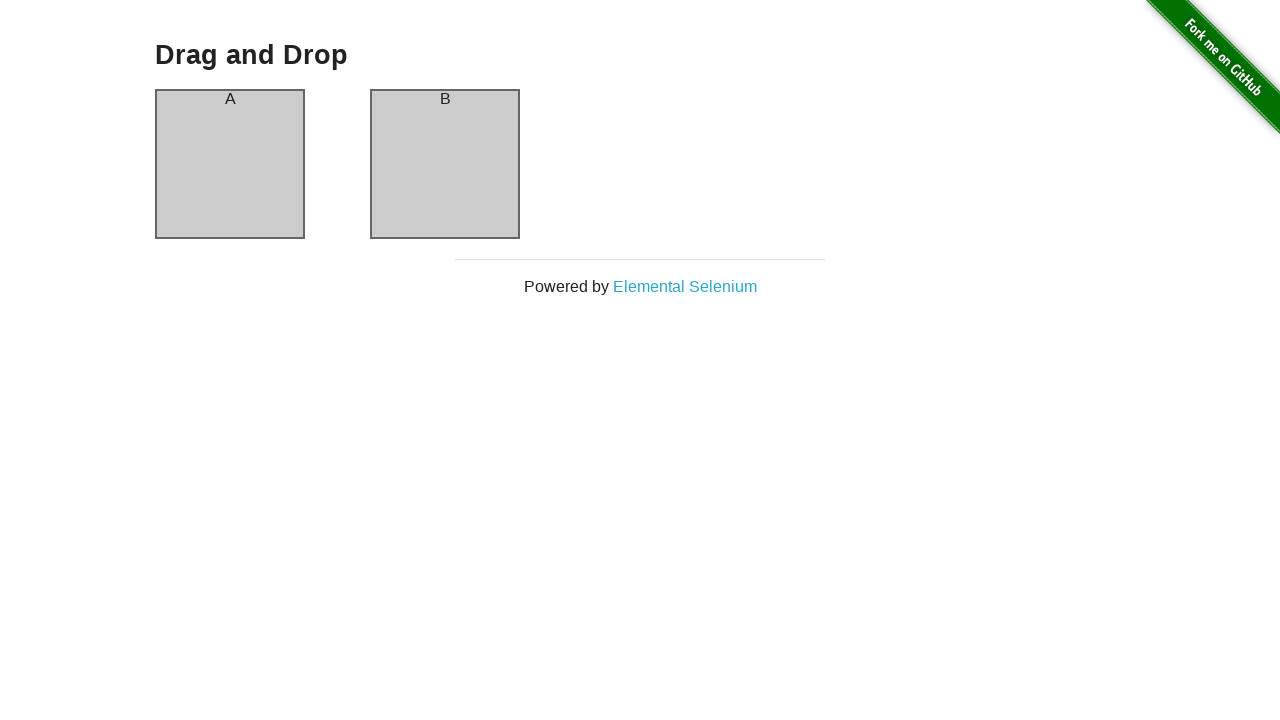

Dragged element A to element B at (445, 164)
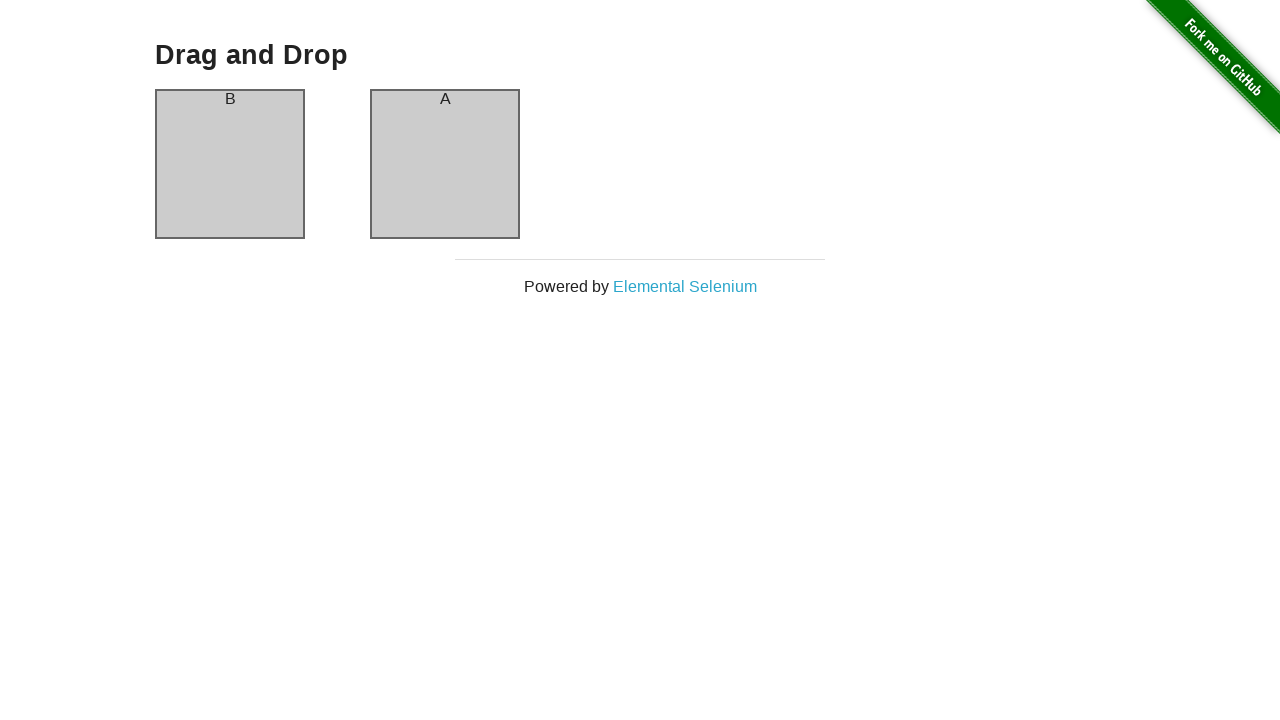

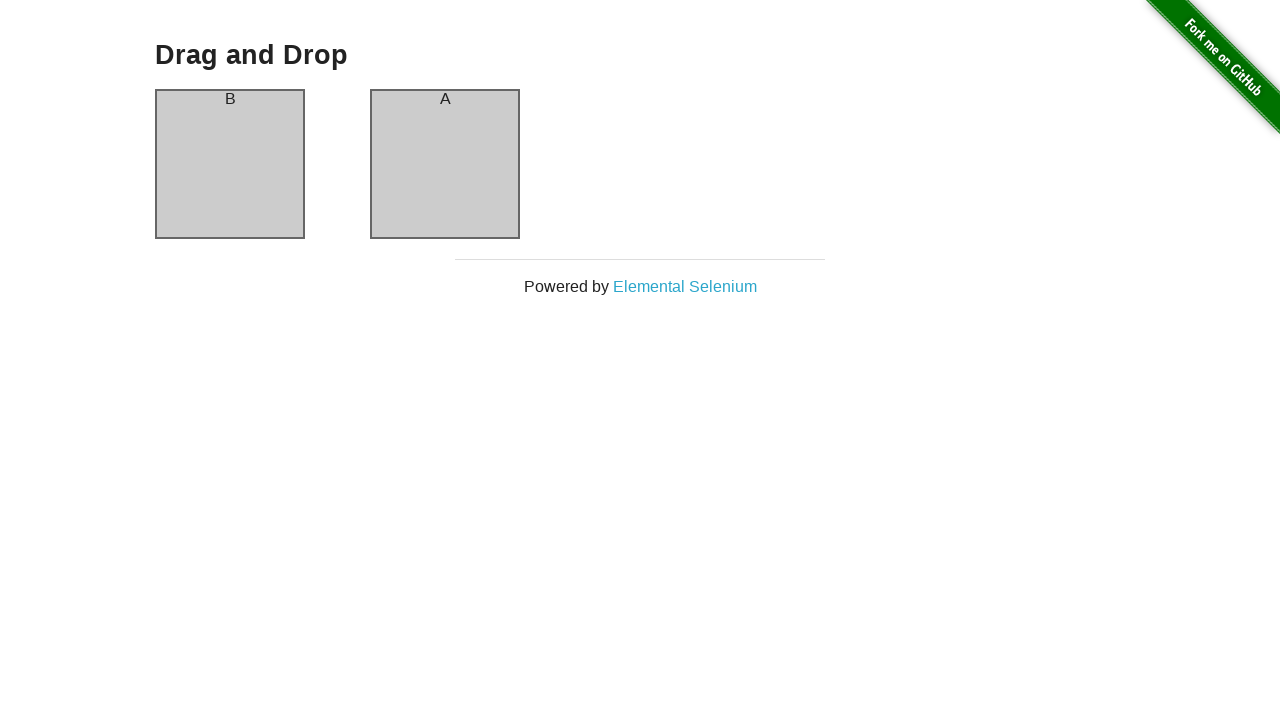